Tests browser navigation commands by visiting a website, navigating to a contact page, refreshing the page, and going back to the previous page.

Starting URL: http://shivaconceptsolution.com

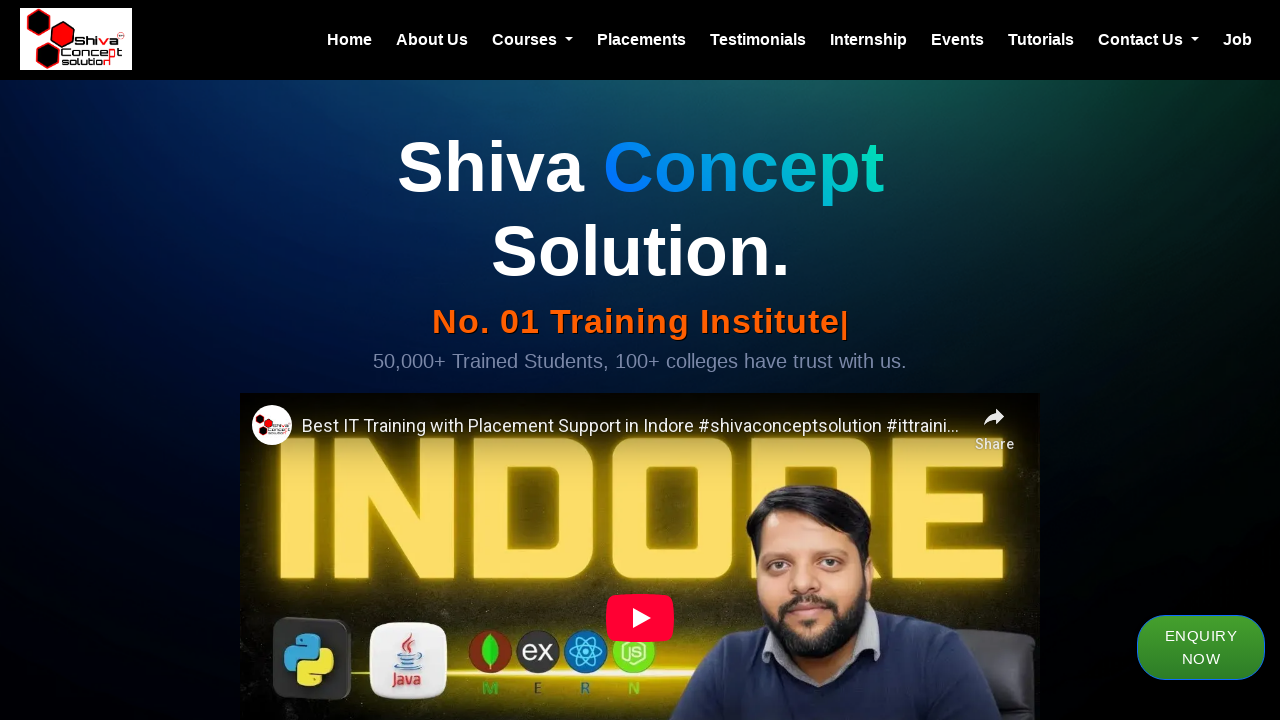

Navigated to contact page at http://shivaconceptsolution.com/contact-us/index.html
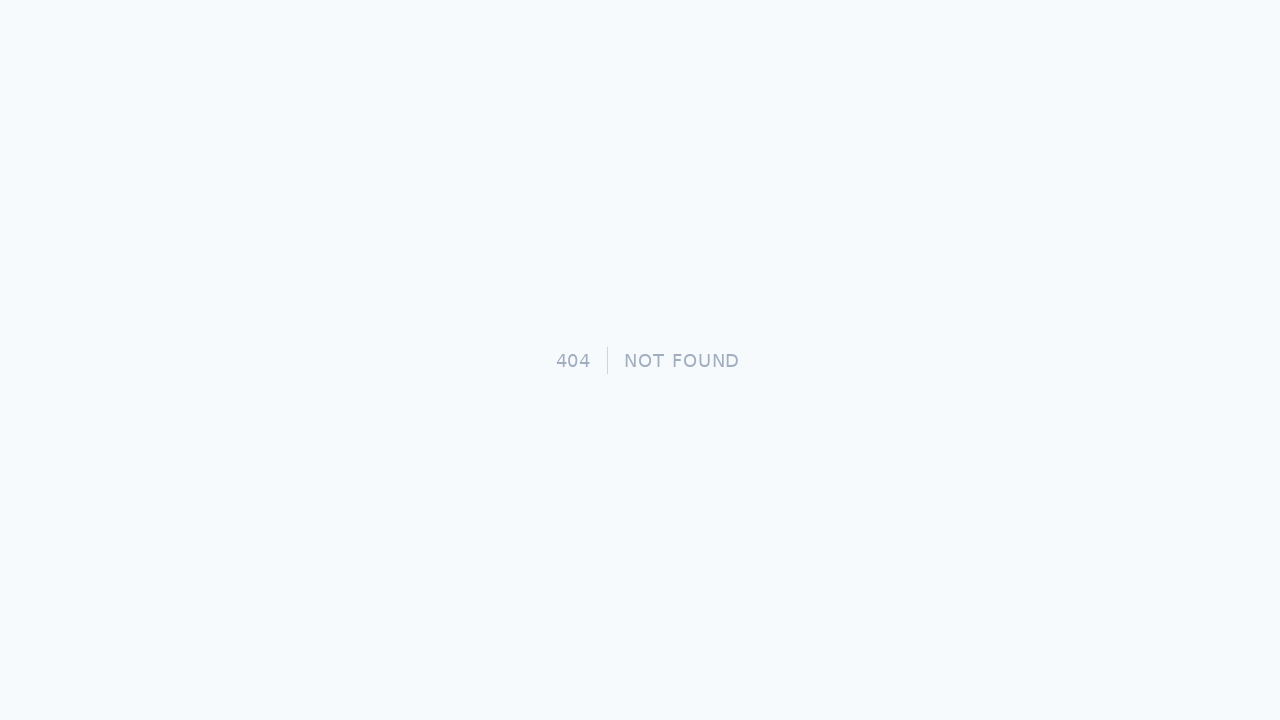

Refreshed the contact page
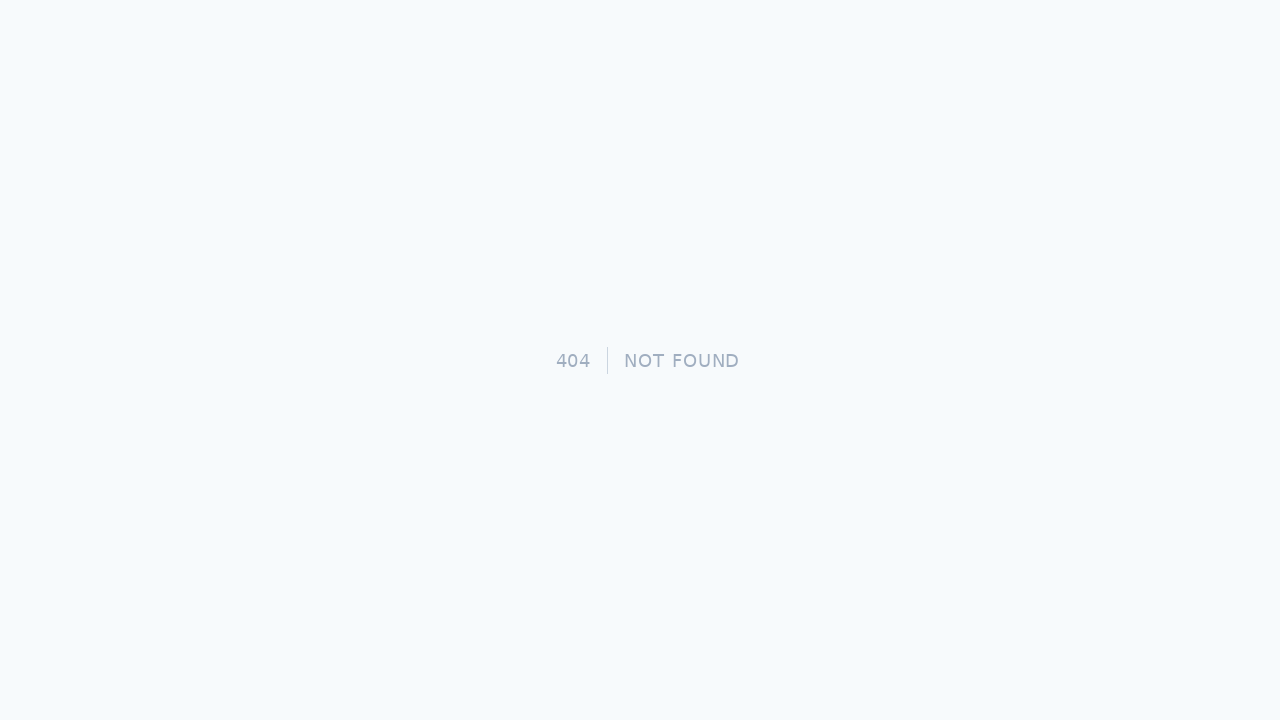

Navigated back to the previous page
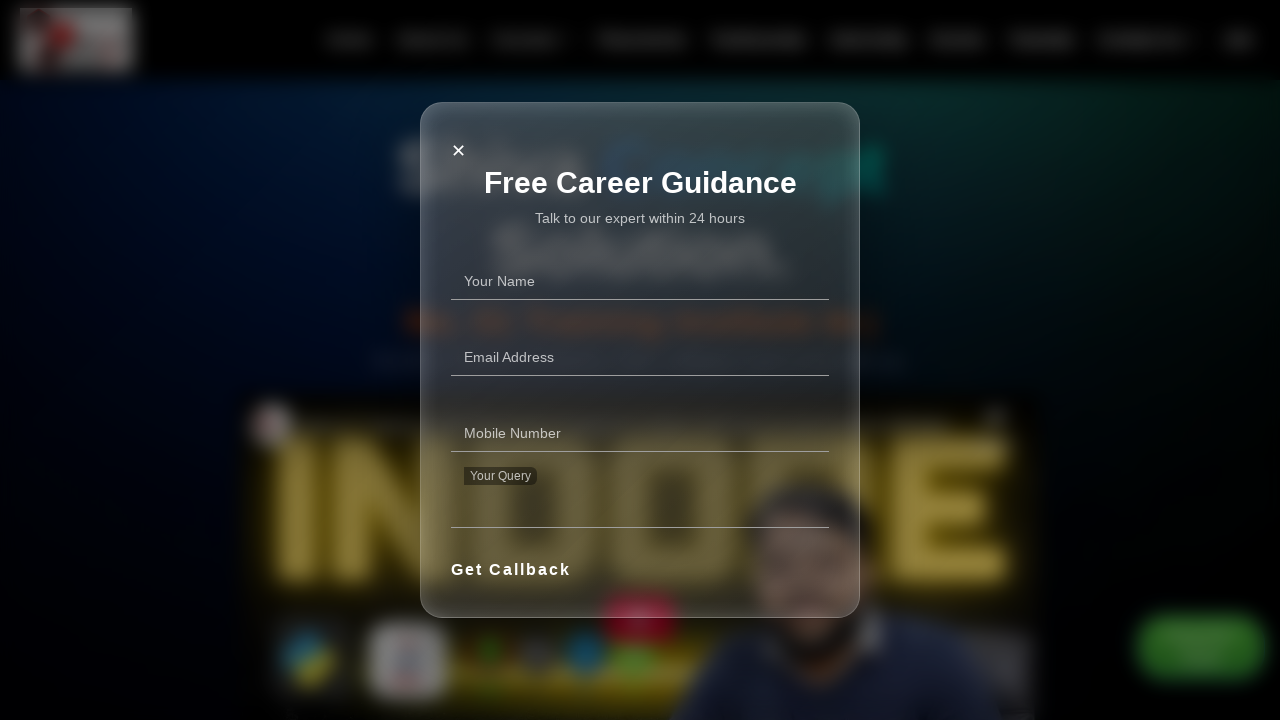

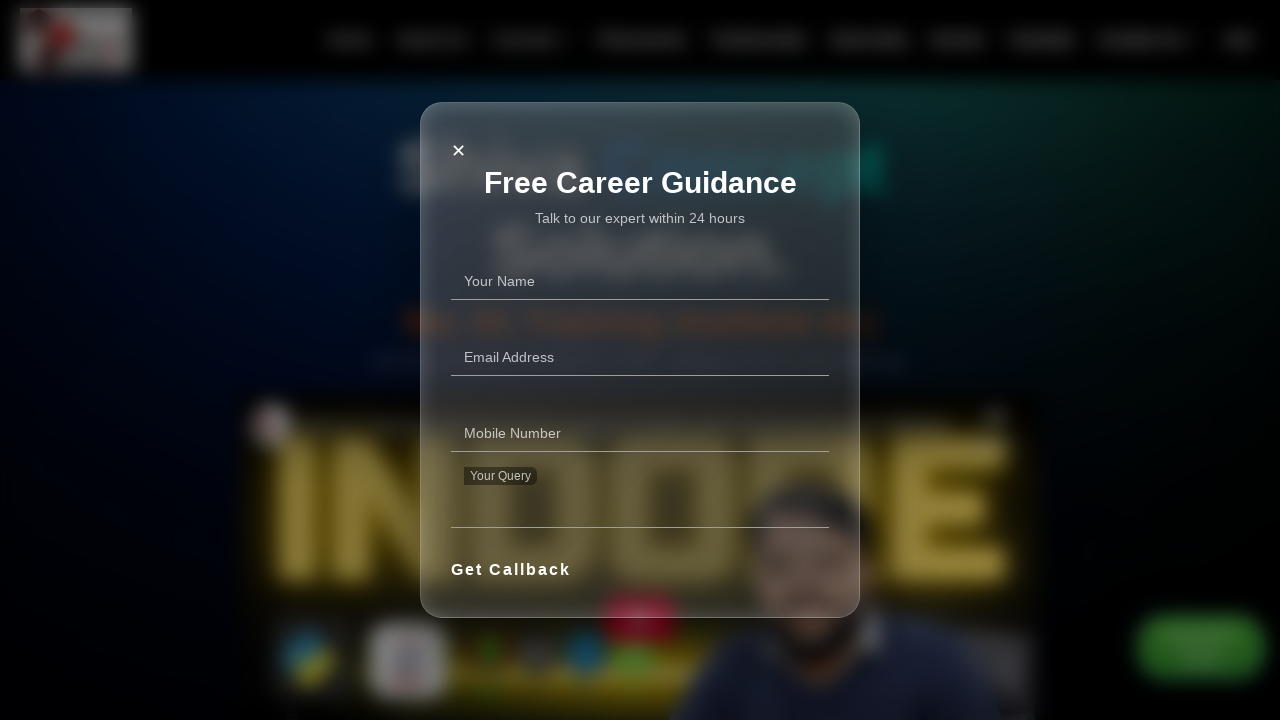